Tests the jQuery UI datepicker widget by switching to an iframe and entering a date value into the datepicker input field

Starting URL: https://jqueryui.com/datepicker/#dropdown-month-year

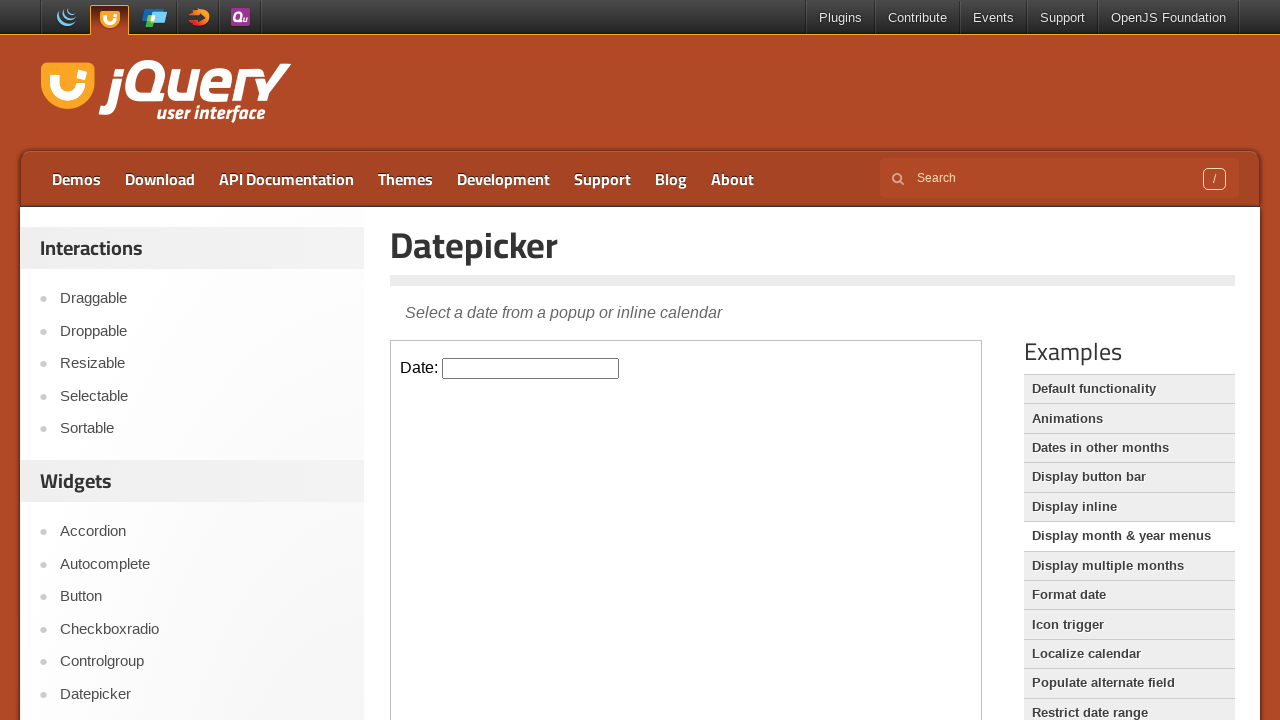

Located the datepicker demo iframe
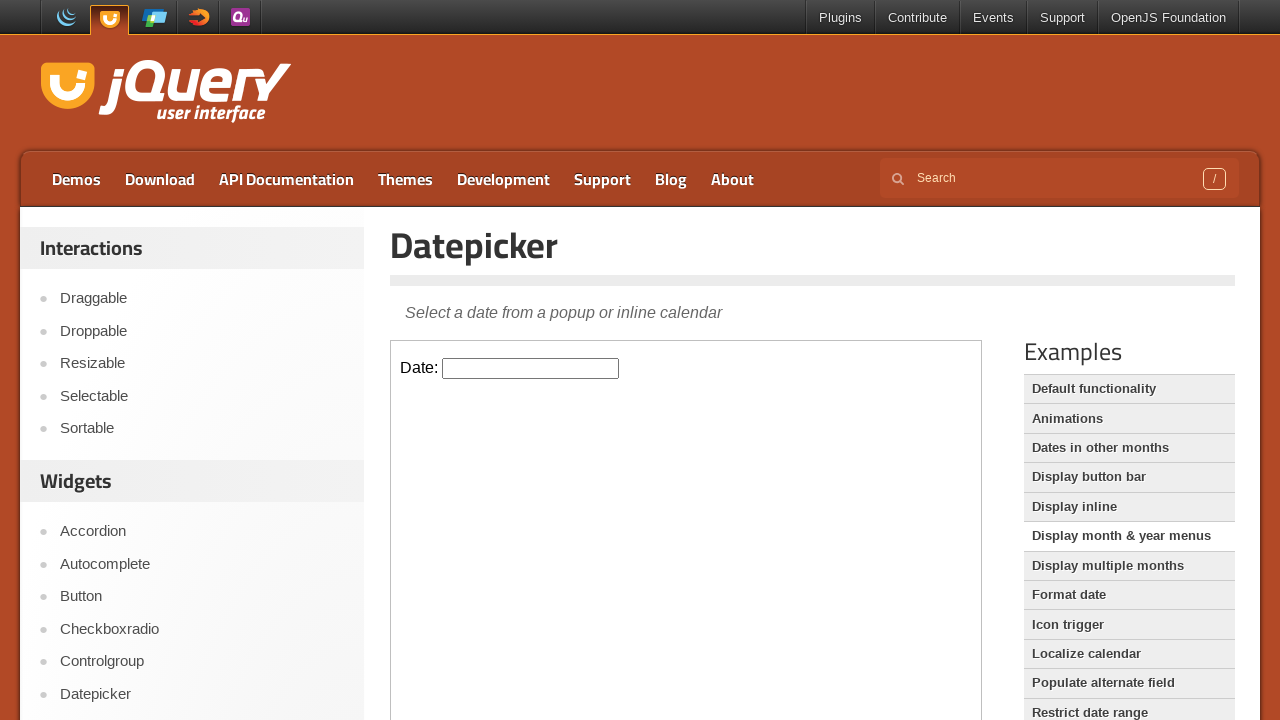

Filled datepicker input field with date '08/04/2020' on iframe.demo-frame >> internal:control=enter-frame >> #datepicker
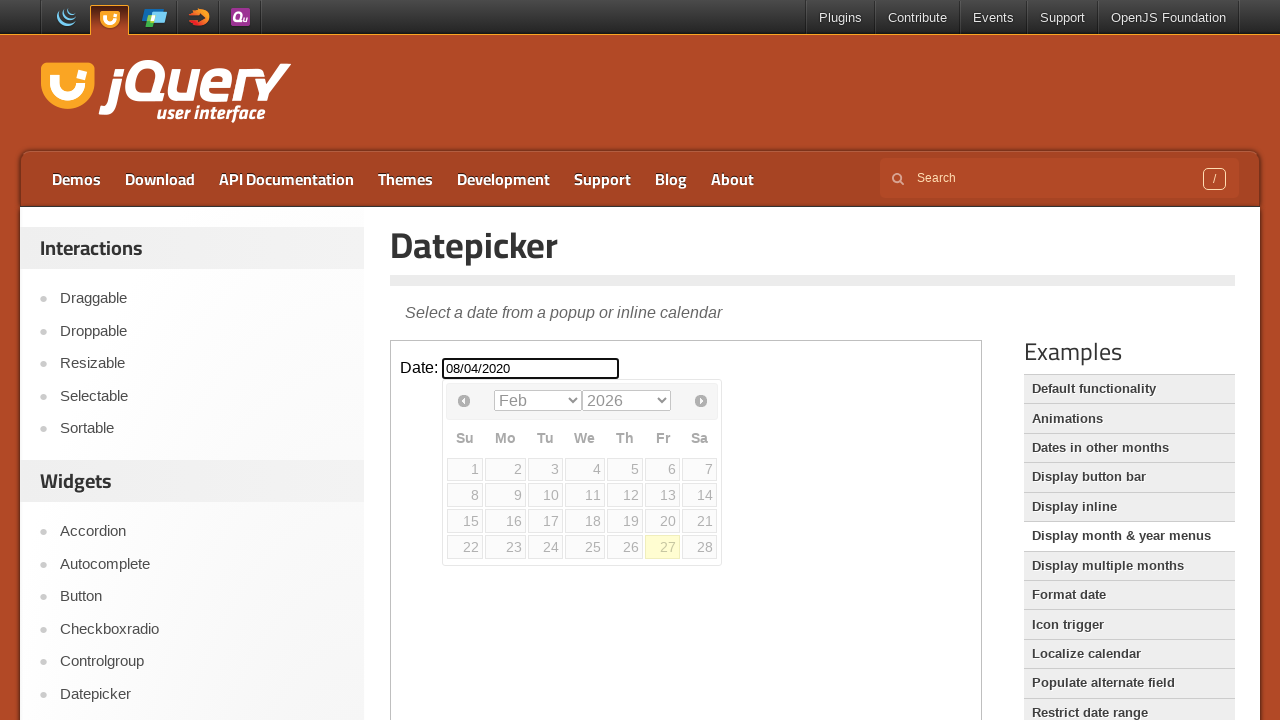

Pressed Enter to confirm the datepicker date entry on iframe.demo-frame >> internal:control=enter-frame >> #datepicker
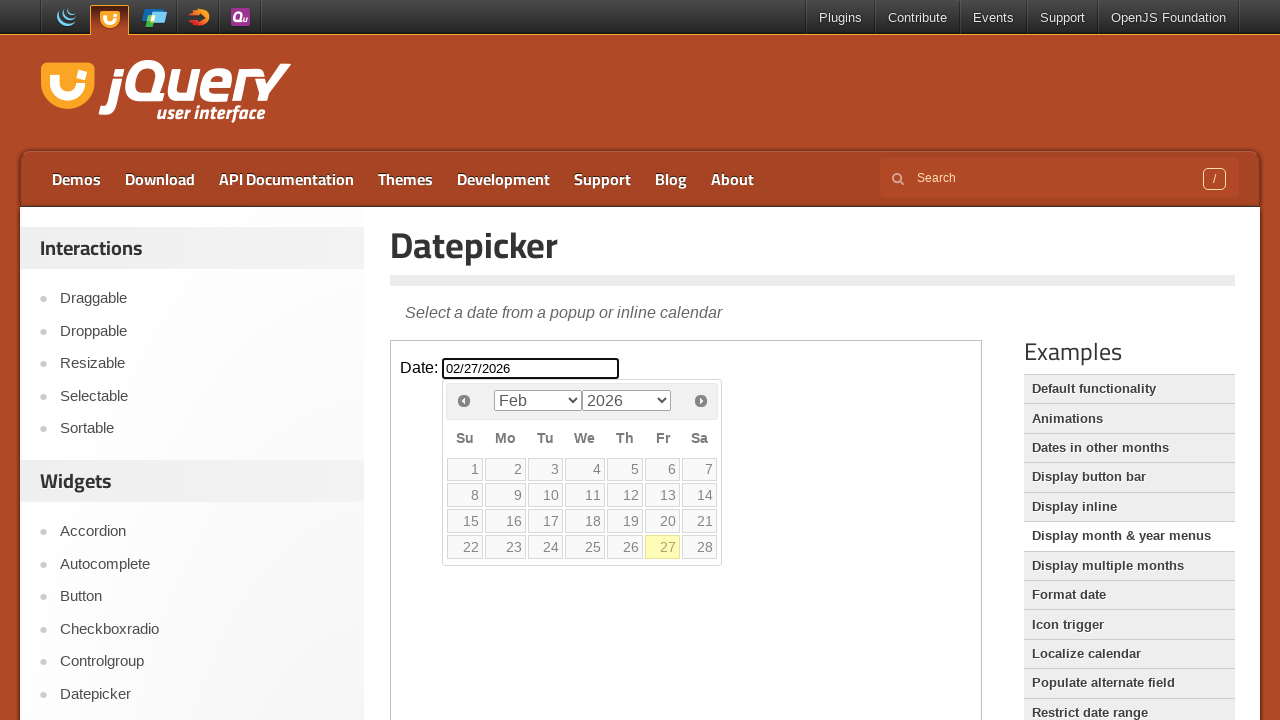

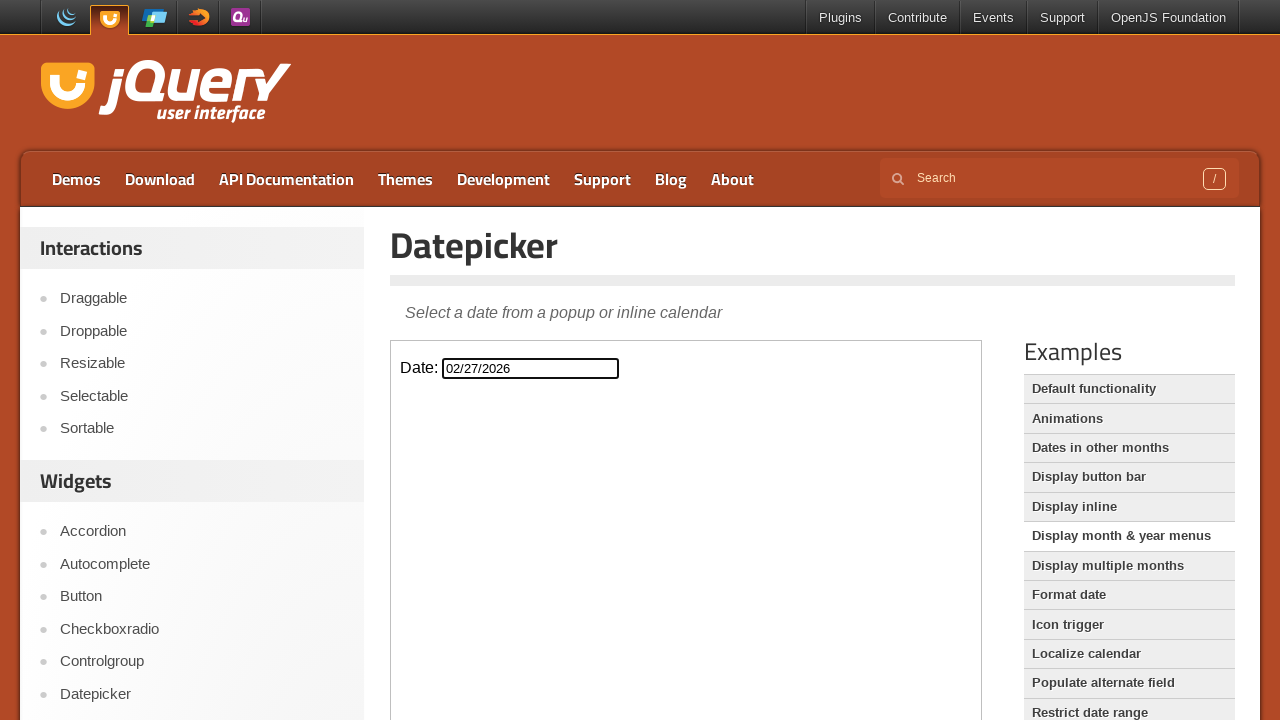